Tests JavaScript information alert by clicking a button that triggers an alert, accepting it, and verifying the success message is displayed.

Starting URL: https://loopcamp.vercel.app/javascript-alerts.html

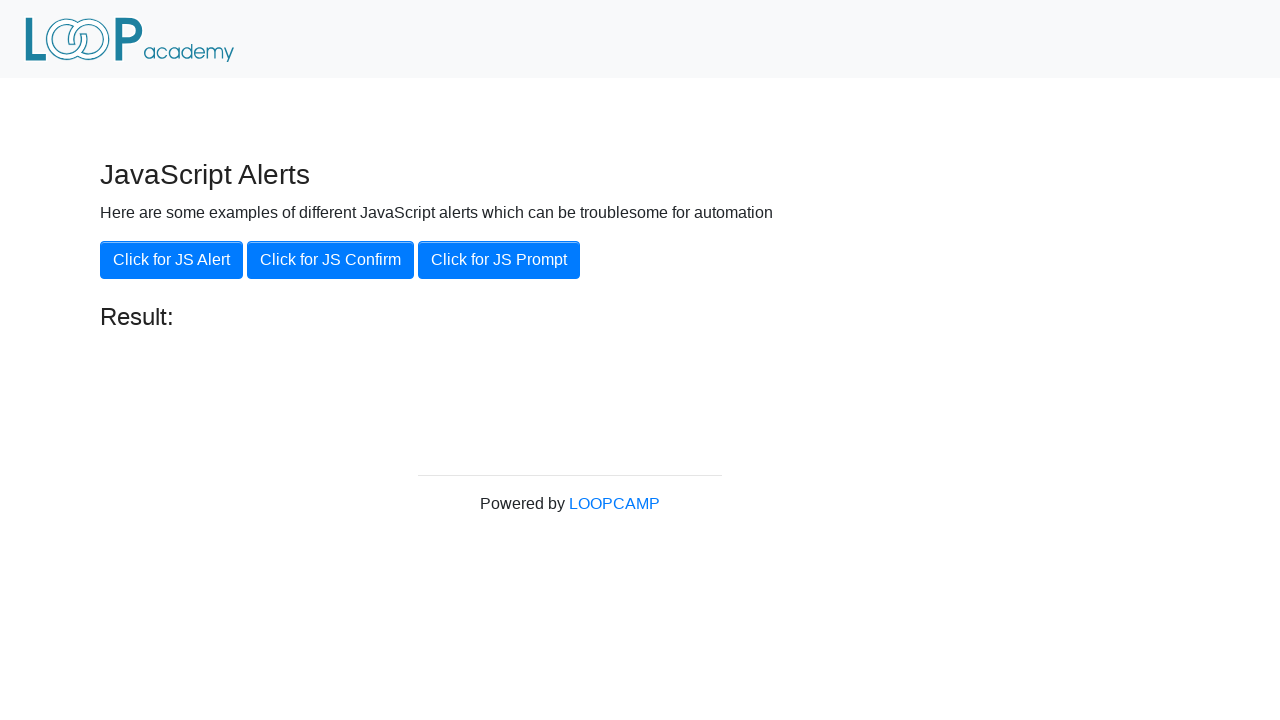

Clicked 'Click for JS Alert' button to trigger information alert at (172, 260) on xpath=//button[.='Click for JS Alert']
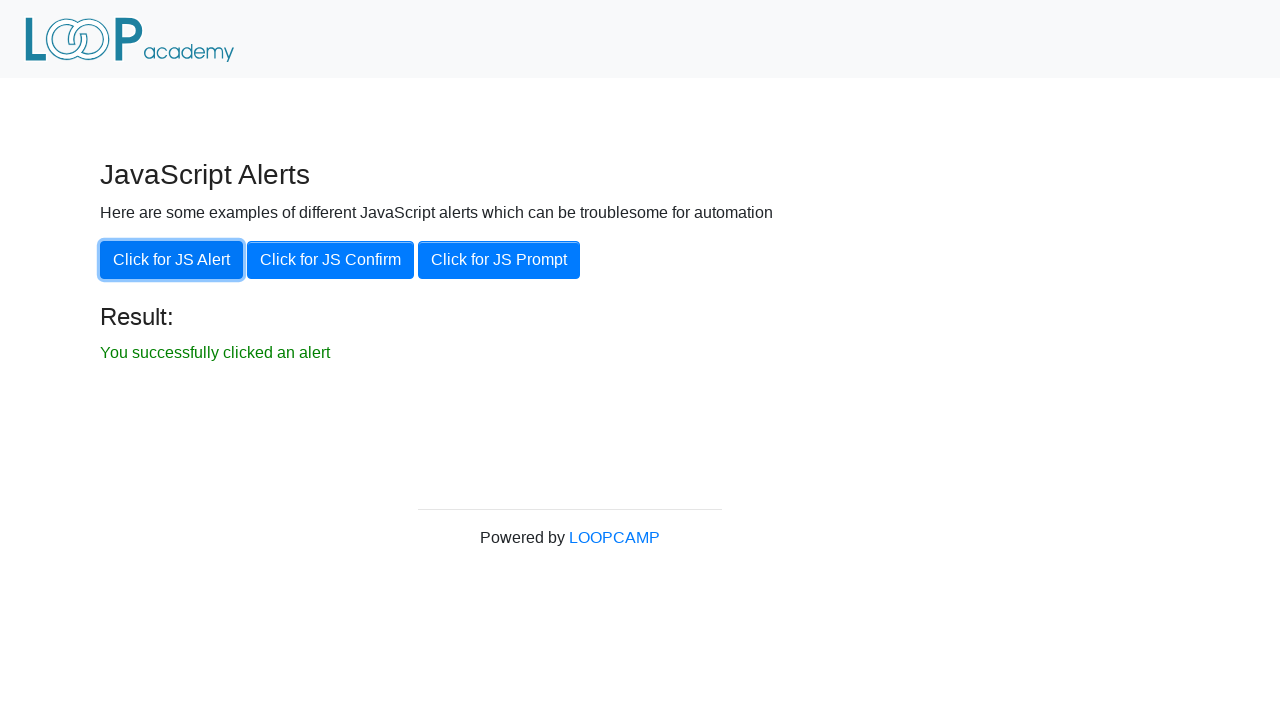

Set up dialog handler to accept the alert
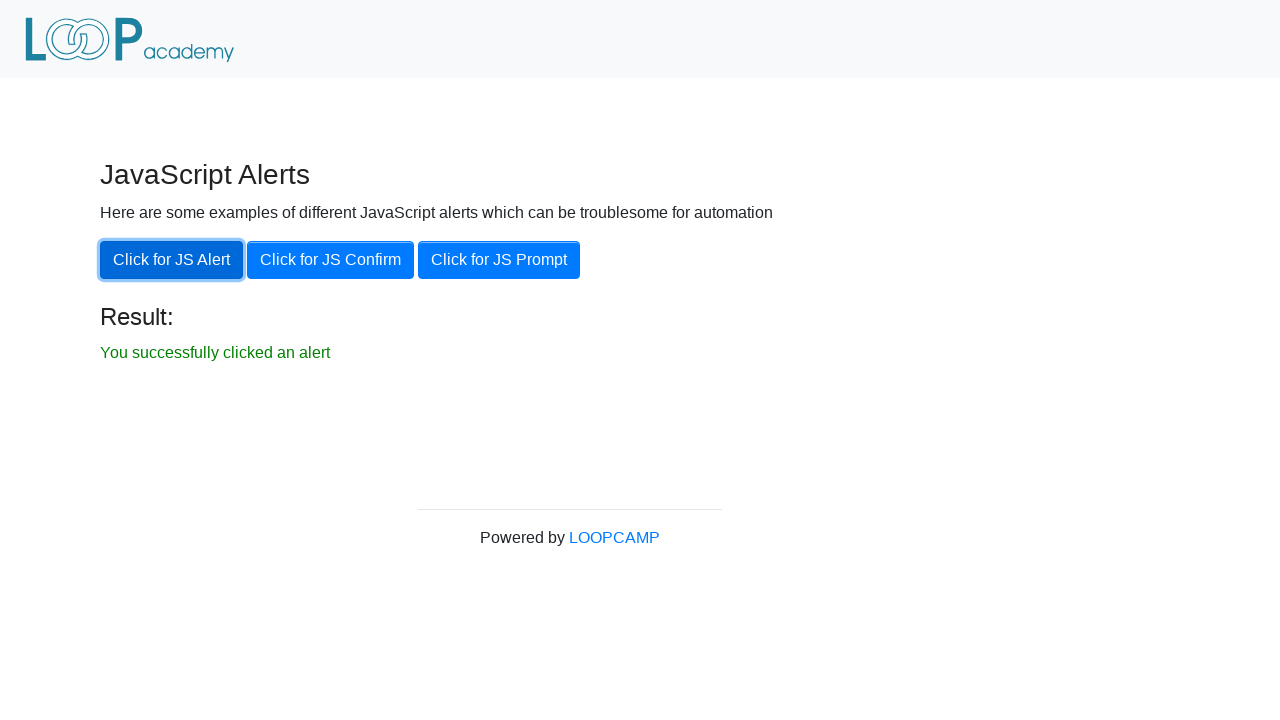

Waited for result message to appear
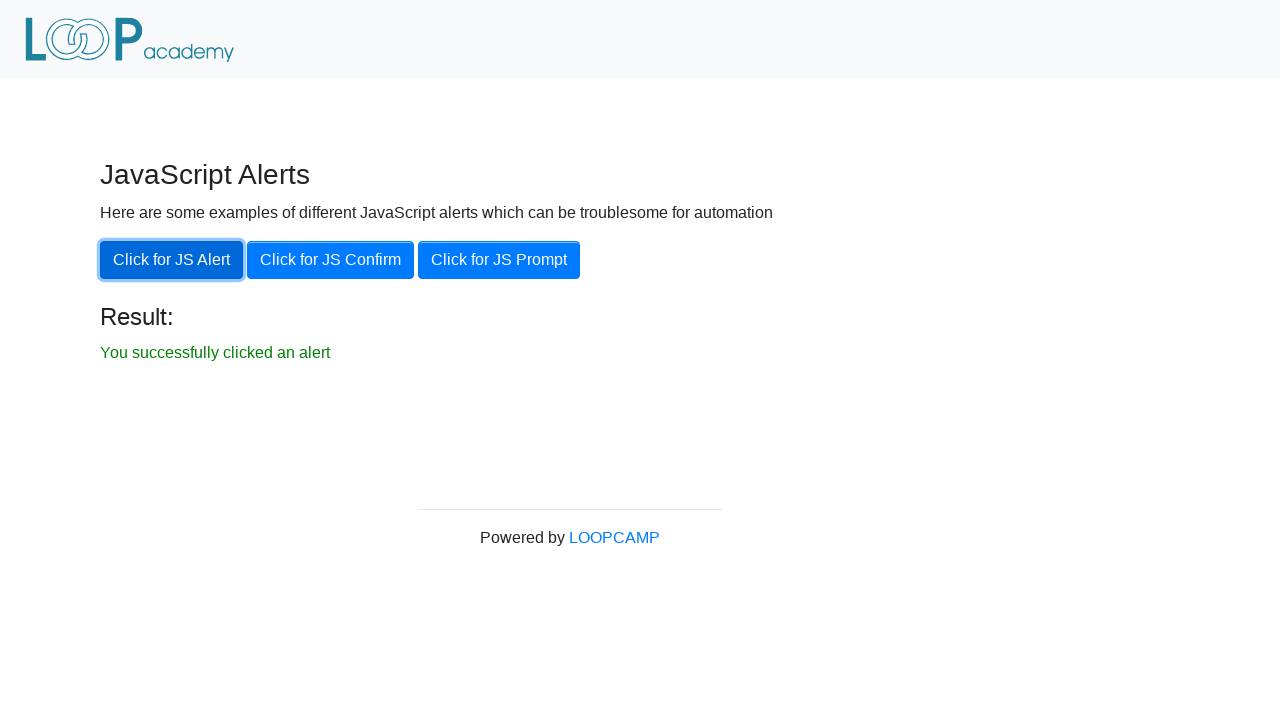

Retrieved result text from success message
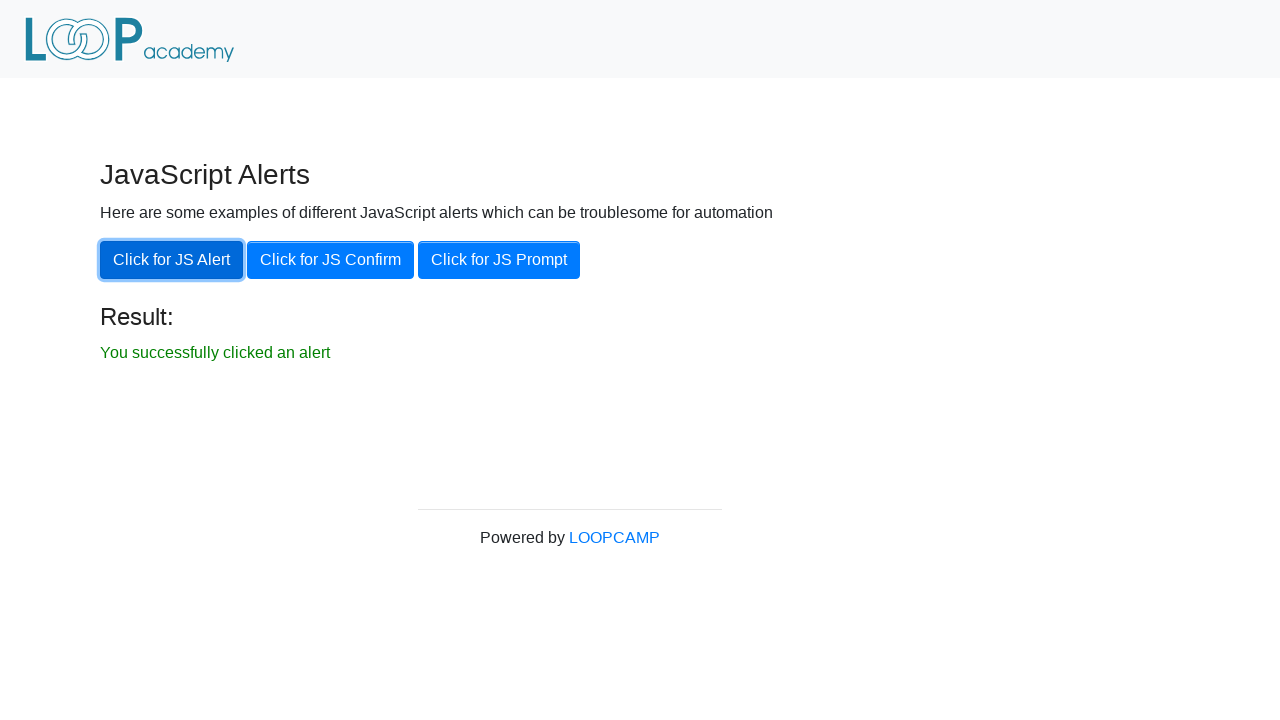

Verified success message displays 'You successfully clicked an alert'
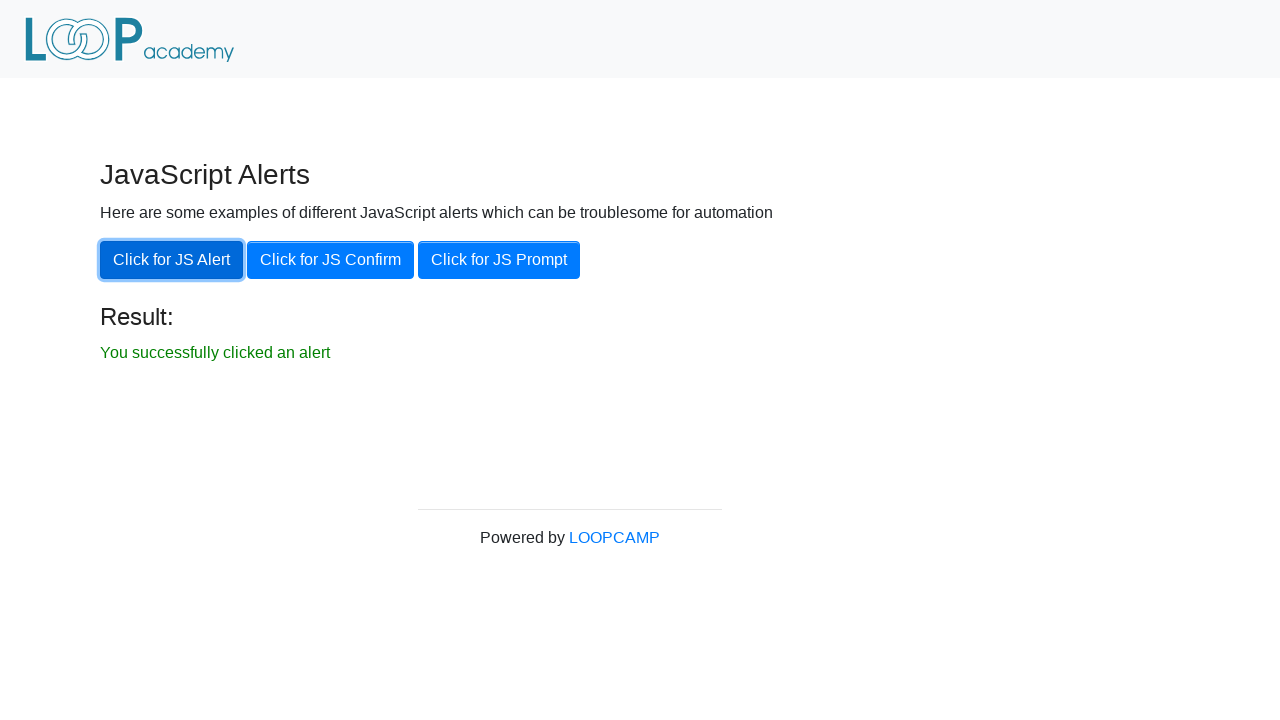

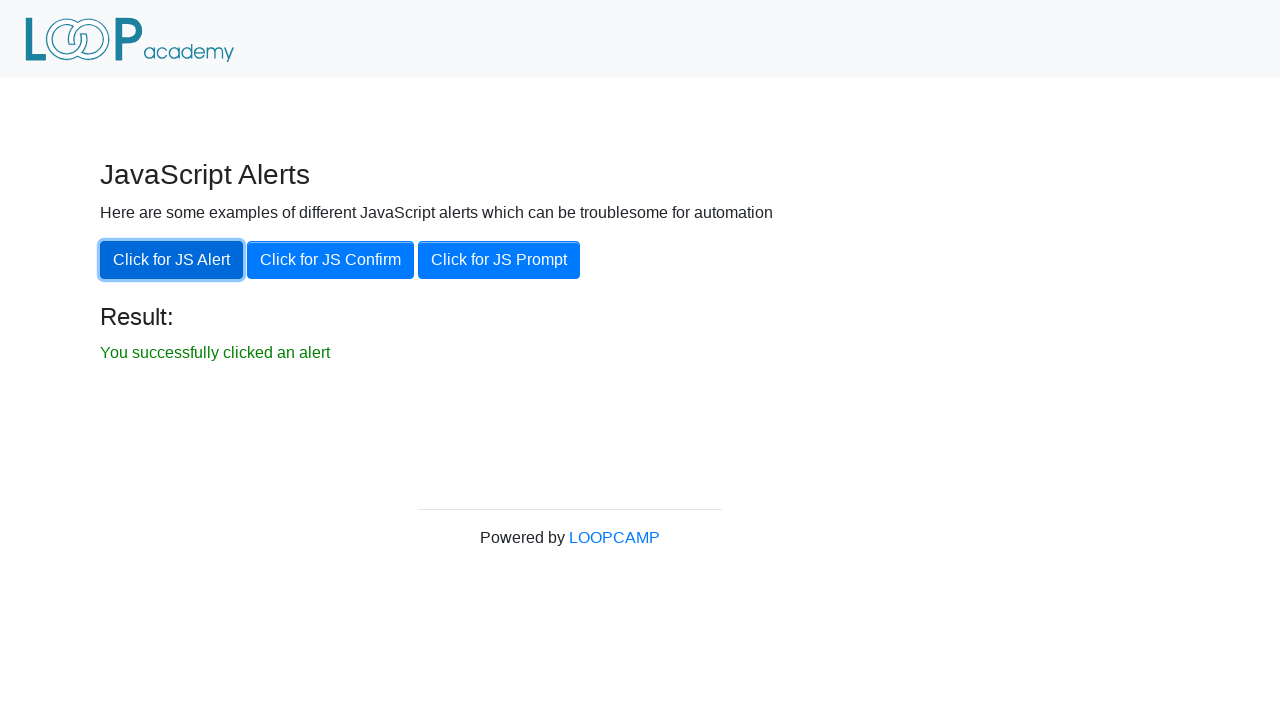